Tests checkbox functionality by checking individual checkboxes, then checking all day-of-week checkboxes in a loop, and finally unchecking all of them.

Starting URL: https://testautomationpractice.blogspot.com/

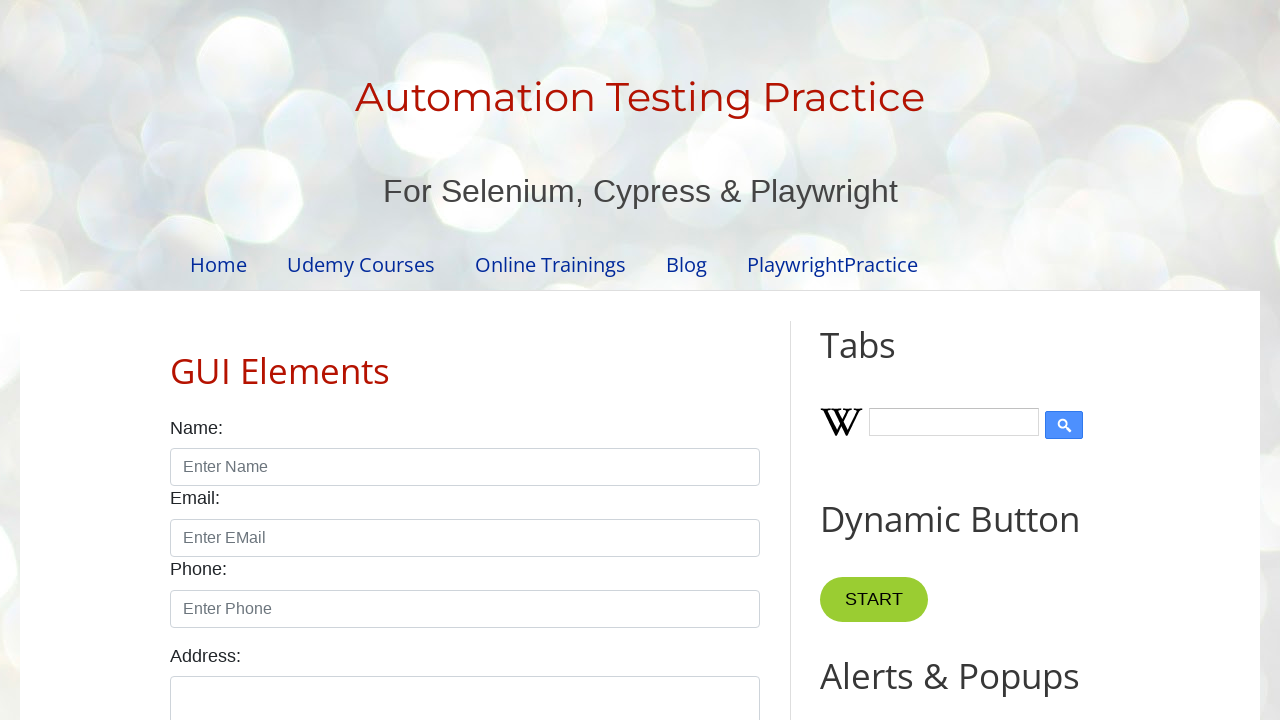

Checked Sunday checkbox at (176, 360) on #sunday
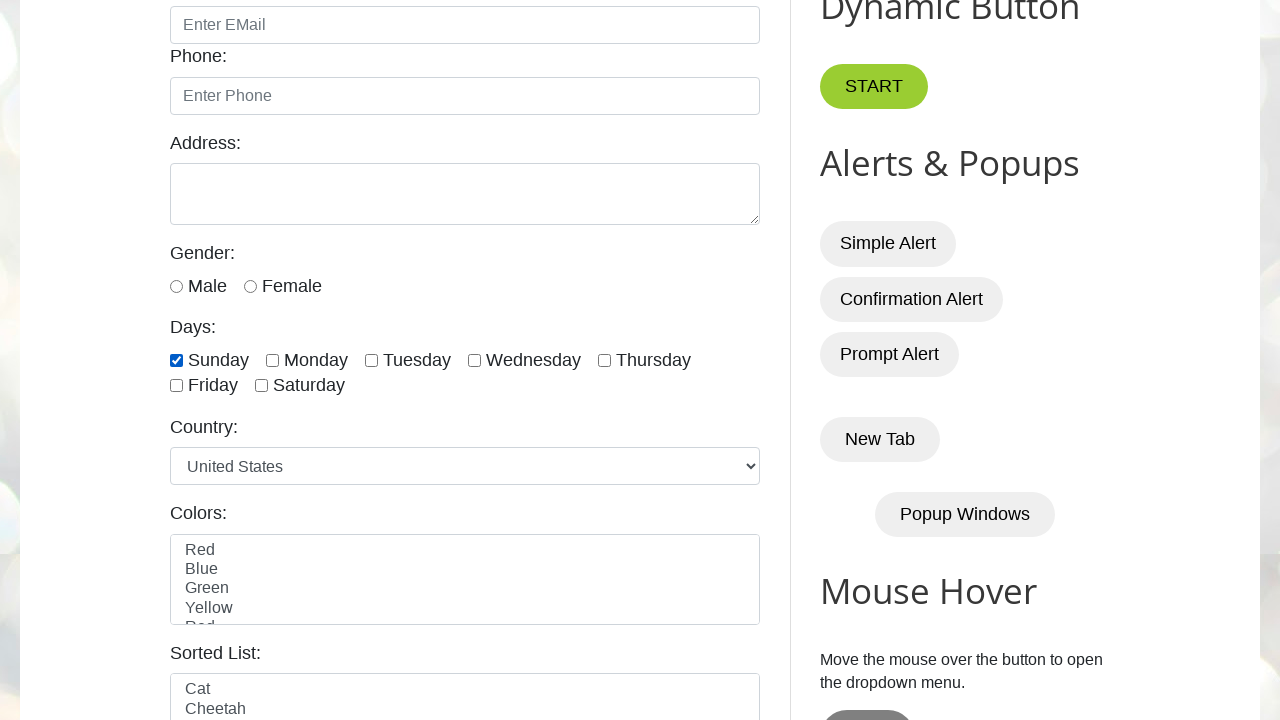

Checked Monday checkbox at (272, 360) on #monday
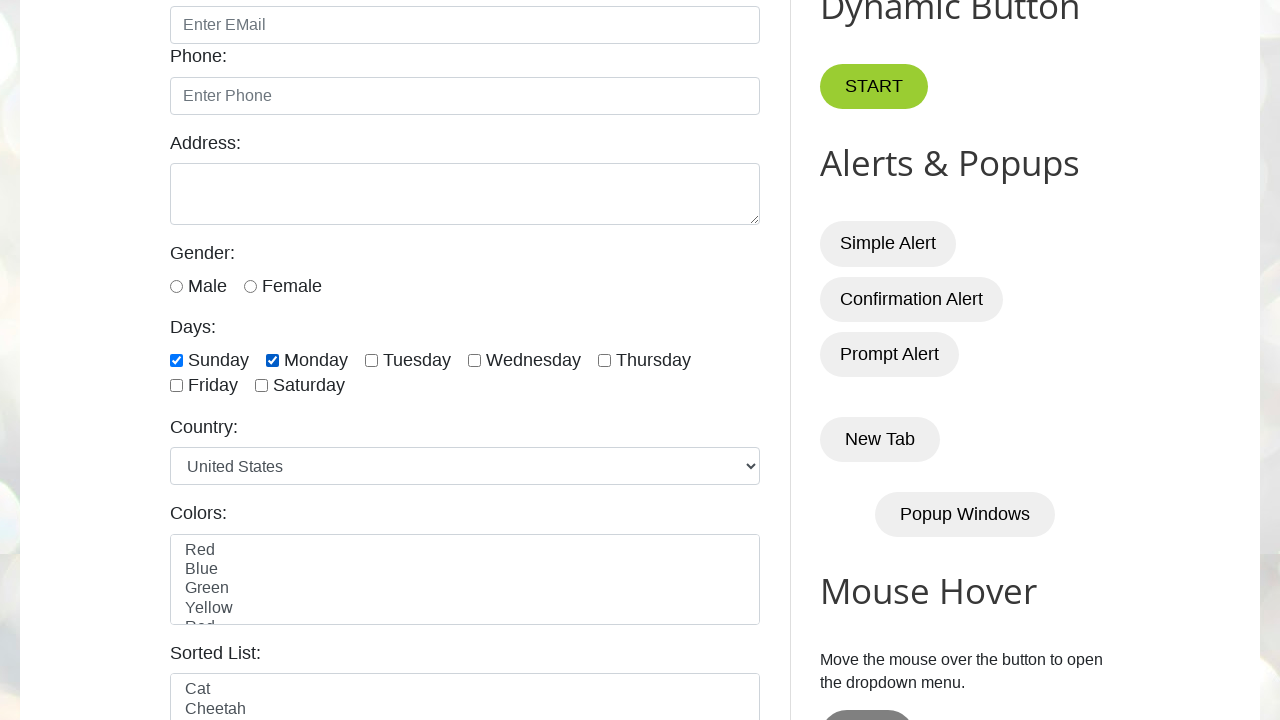

Checked checkbox #sunday on #sunday
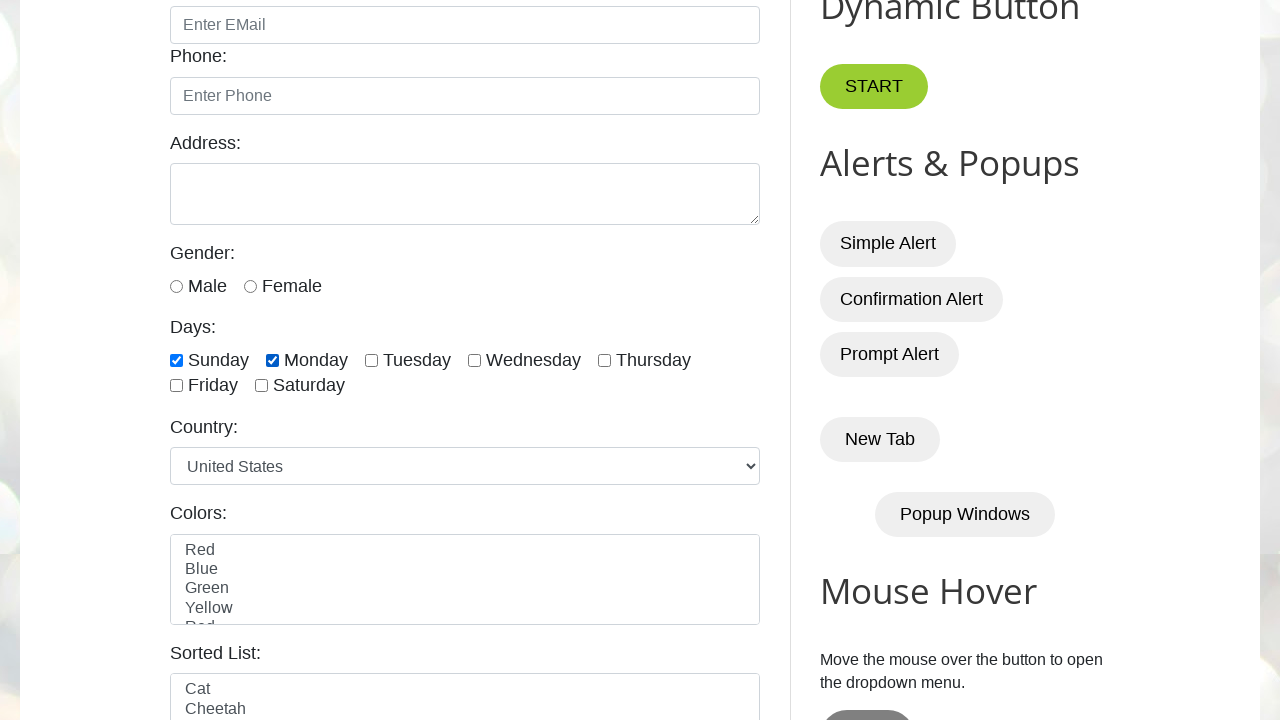

Checked checkbox #monday on #monday
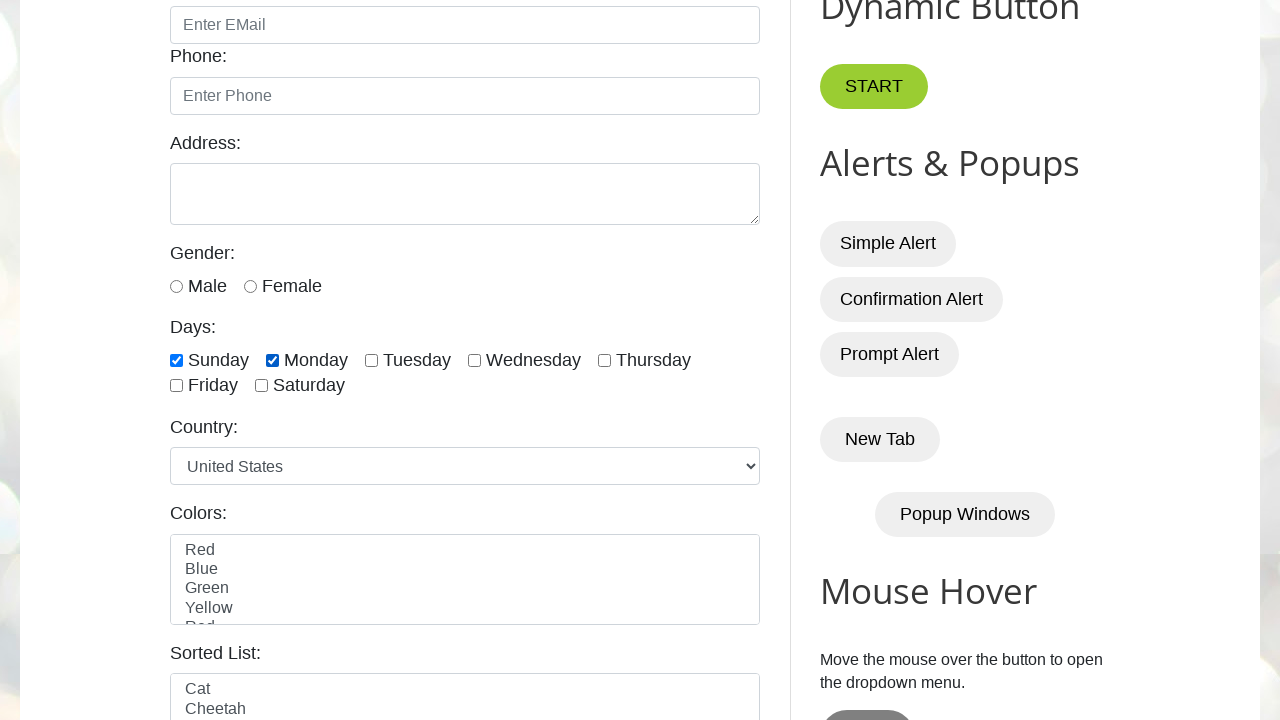

Checked checkbox #tuesday at (372, 360) on #tuesday
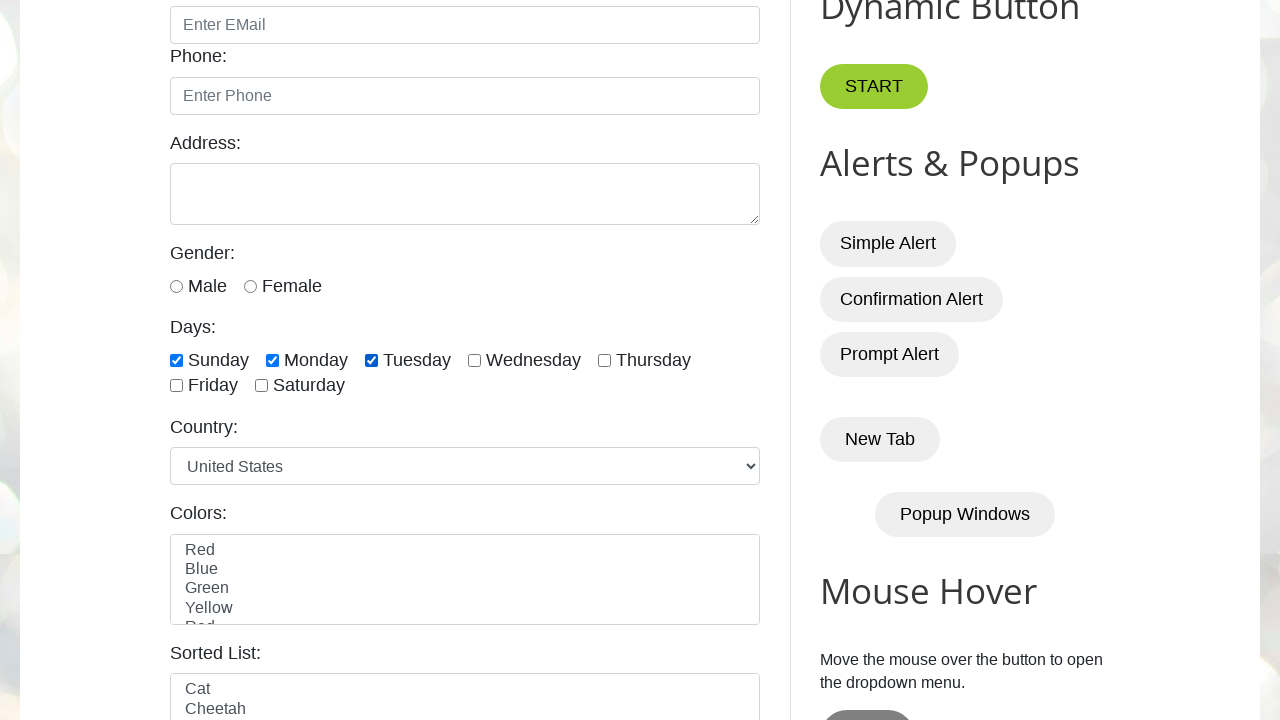

Checked checkbox #wednesday at (474, 360) on #wednesday
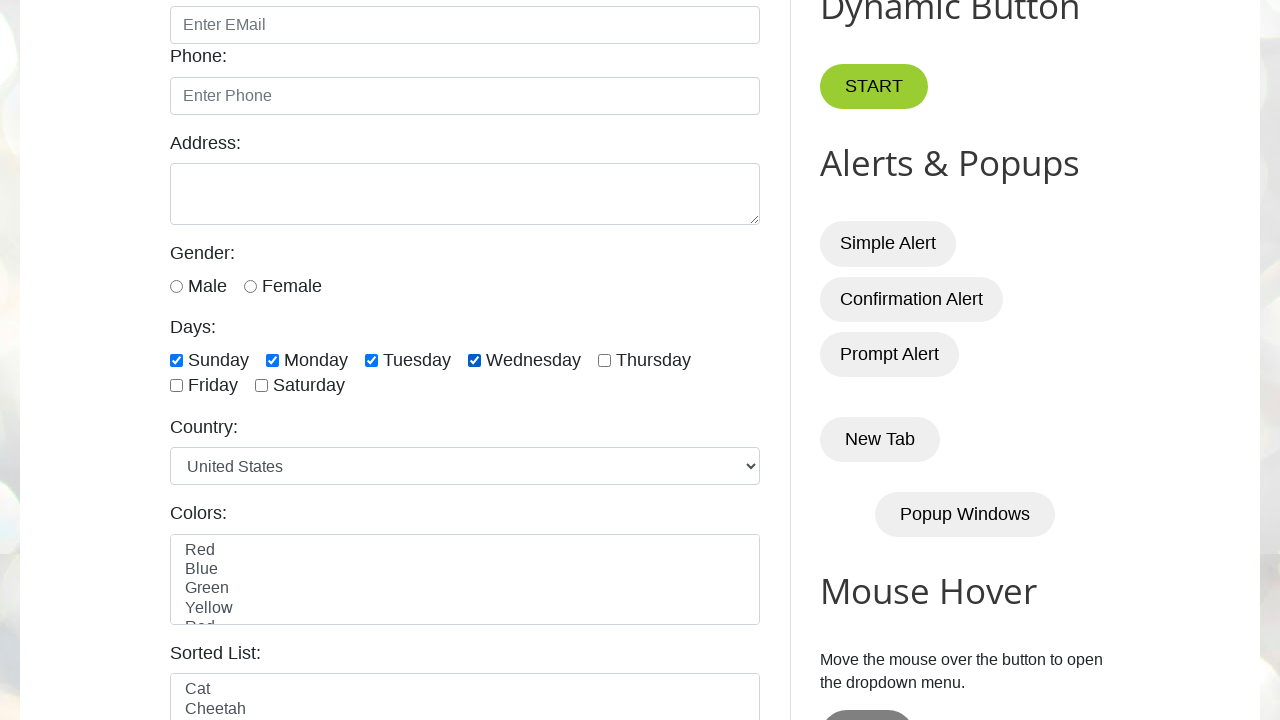

Checked checkbox #thursday at (604, 360) on #thursday
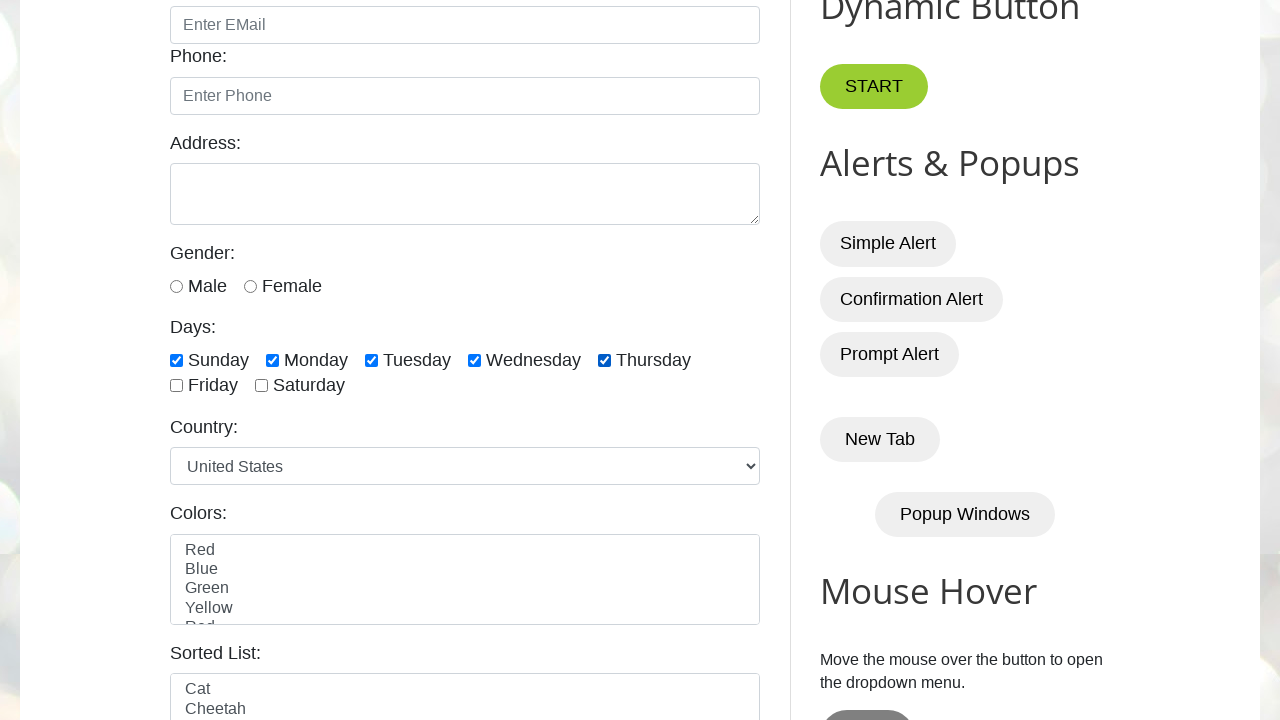

Checked checkbox #friday at (176, 386) on #friday
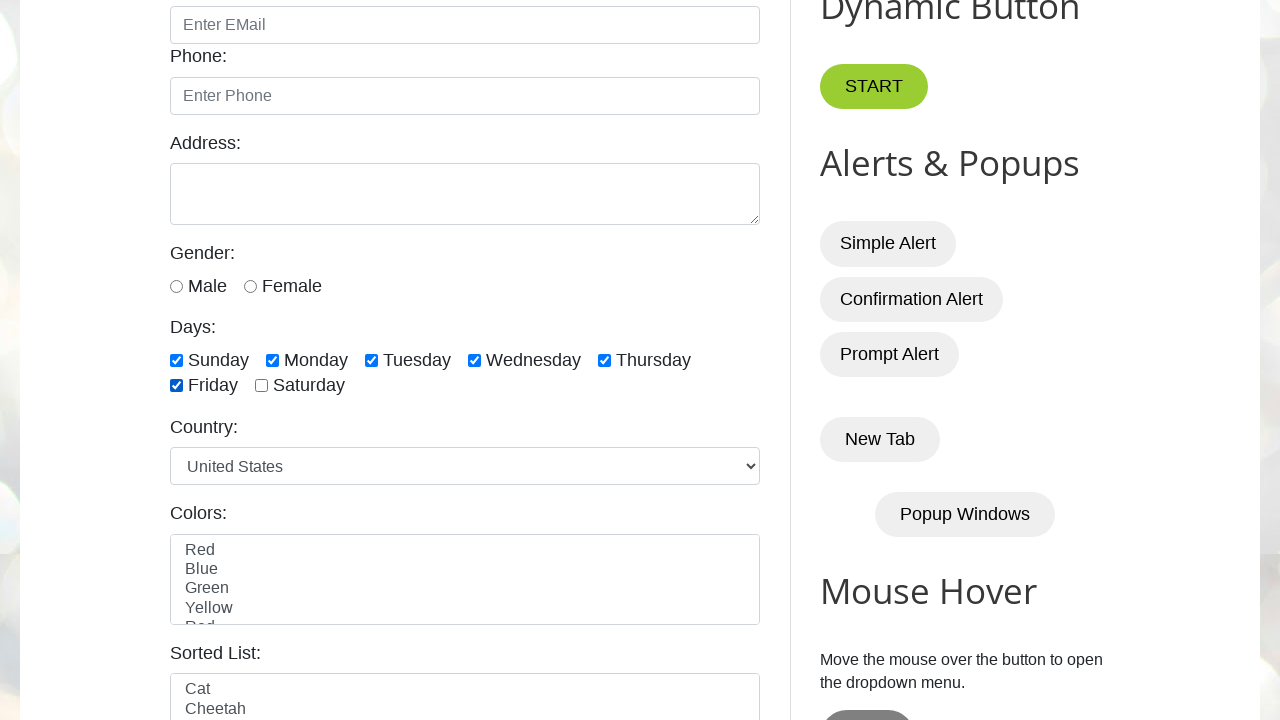

Checked checkbox #saturday at (262, 386) on #saturday
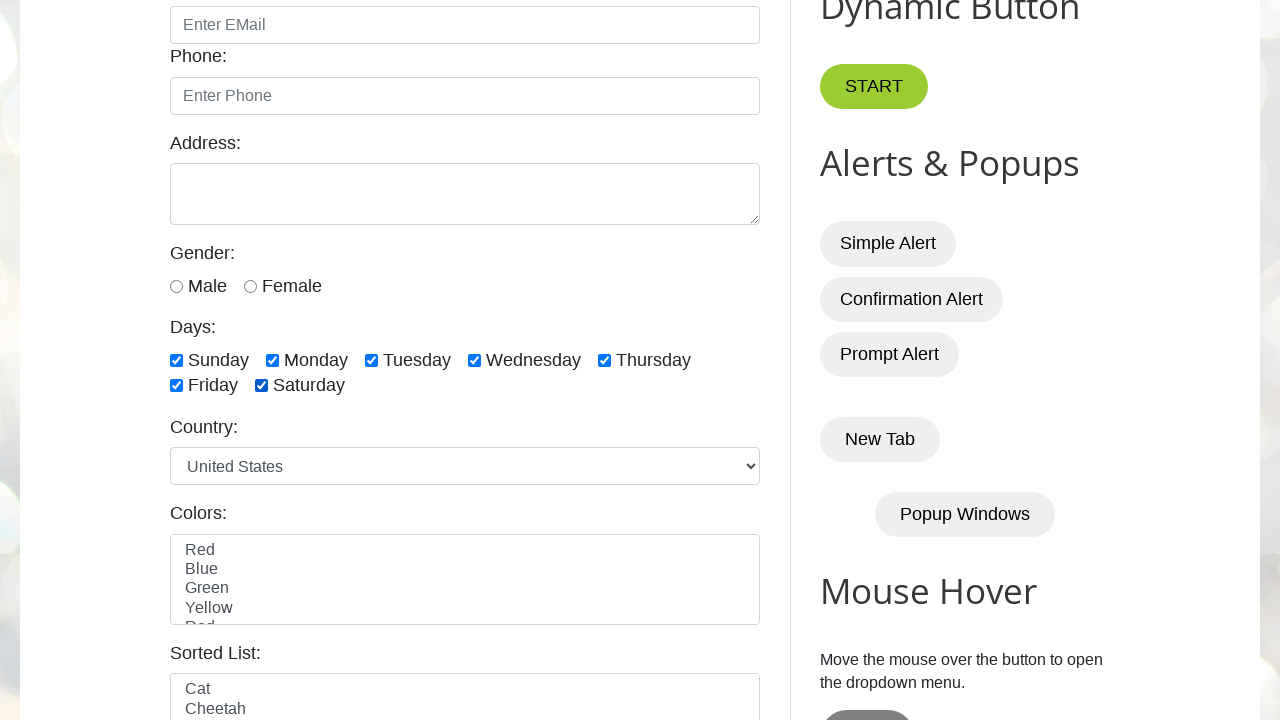

Unchecked checkbox #sunday at (176, 360) on #sunday
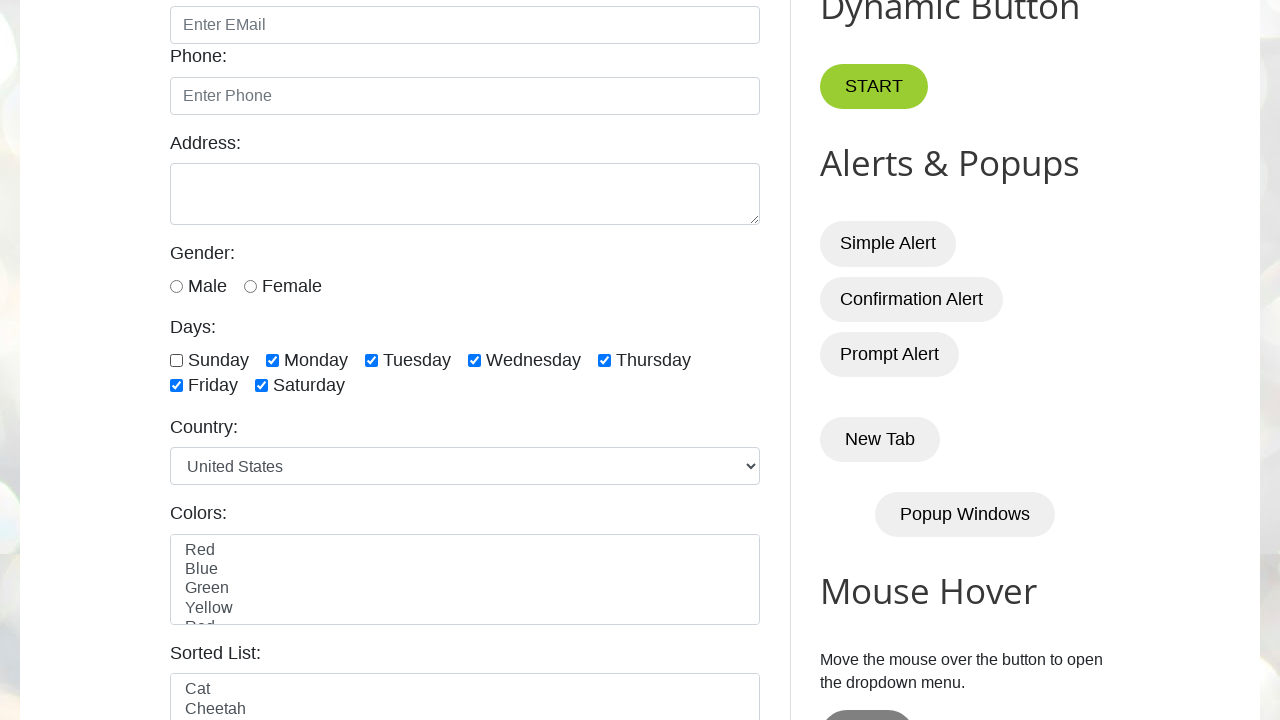

Unchecked checkbox #monday at (272, 360) on #monday
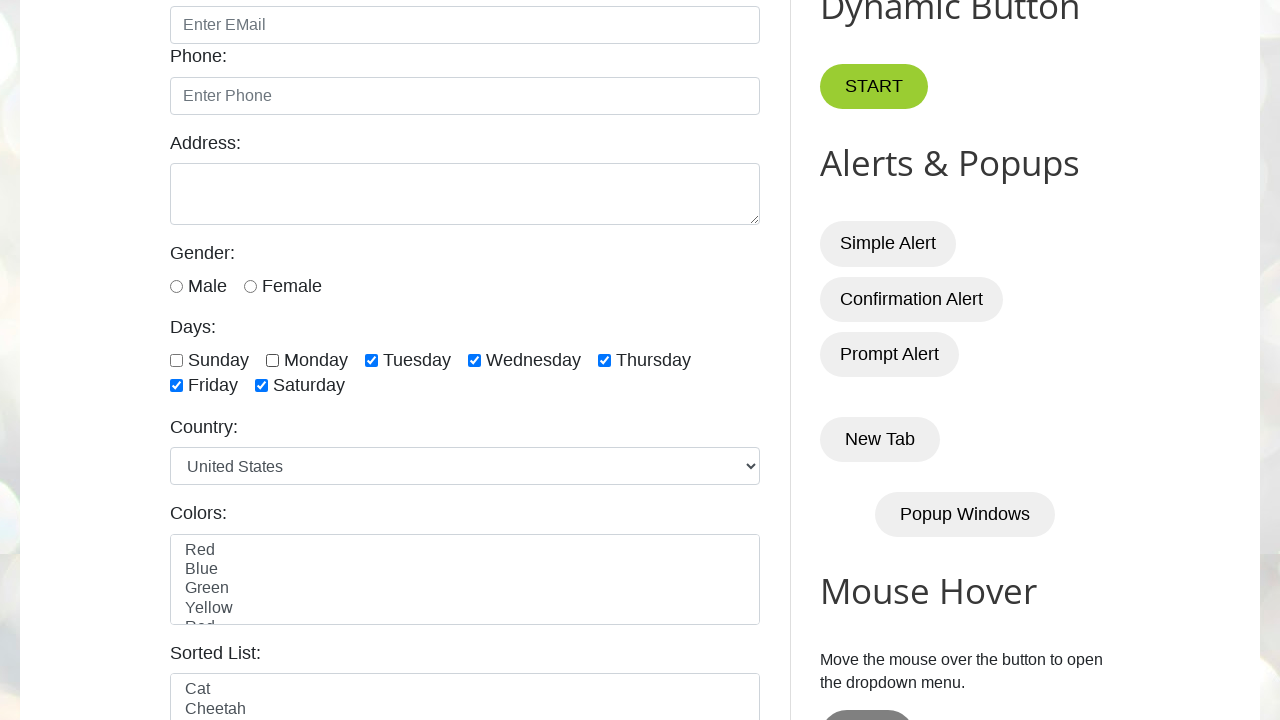

Unchecked checkbox #tuesday at (372, 360) on #tuesday
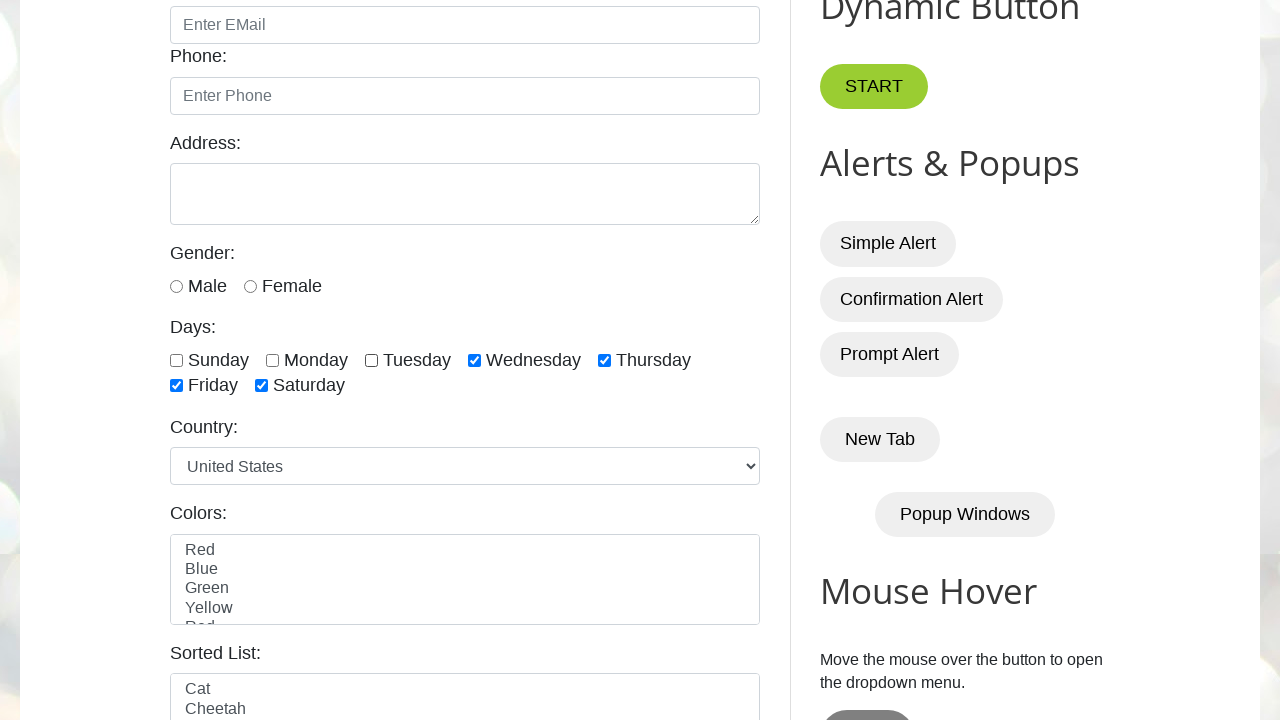

Unchecked checkbox #wednesday at (474, 360) on #wednesday
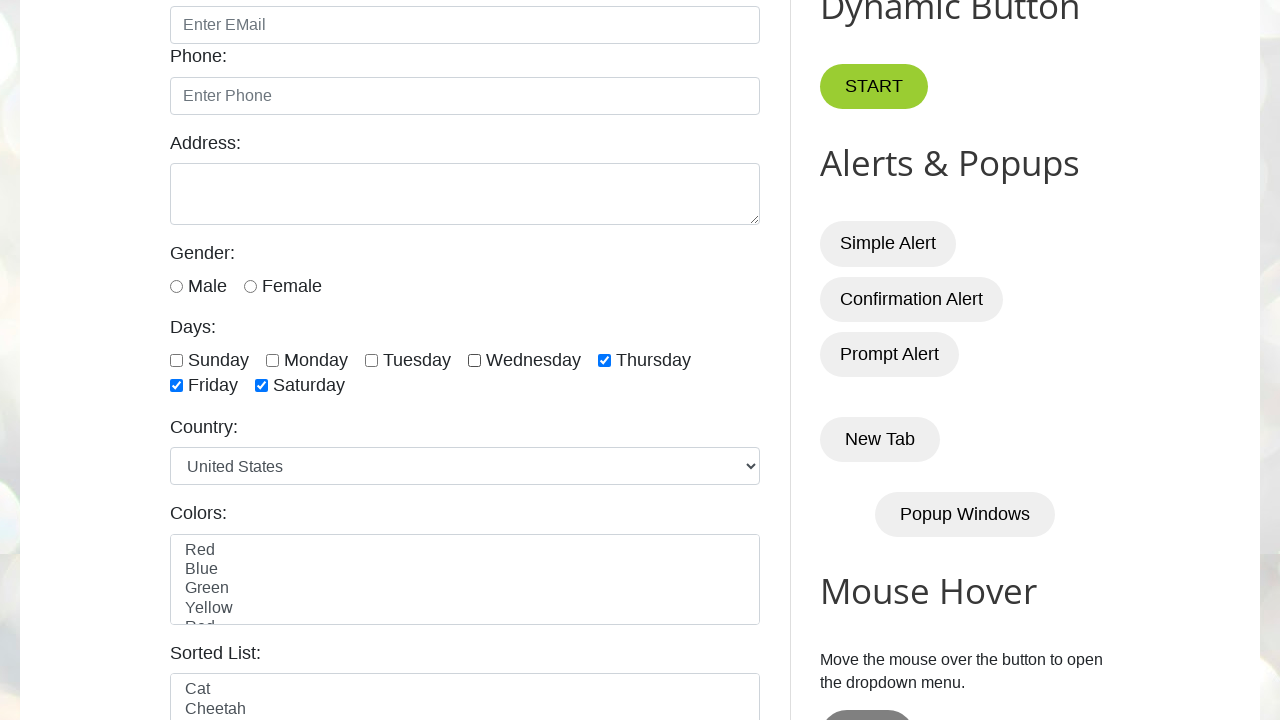

Unchecked checkbox #thursday at (604, 360) on #thursday
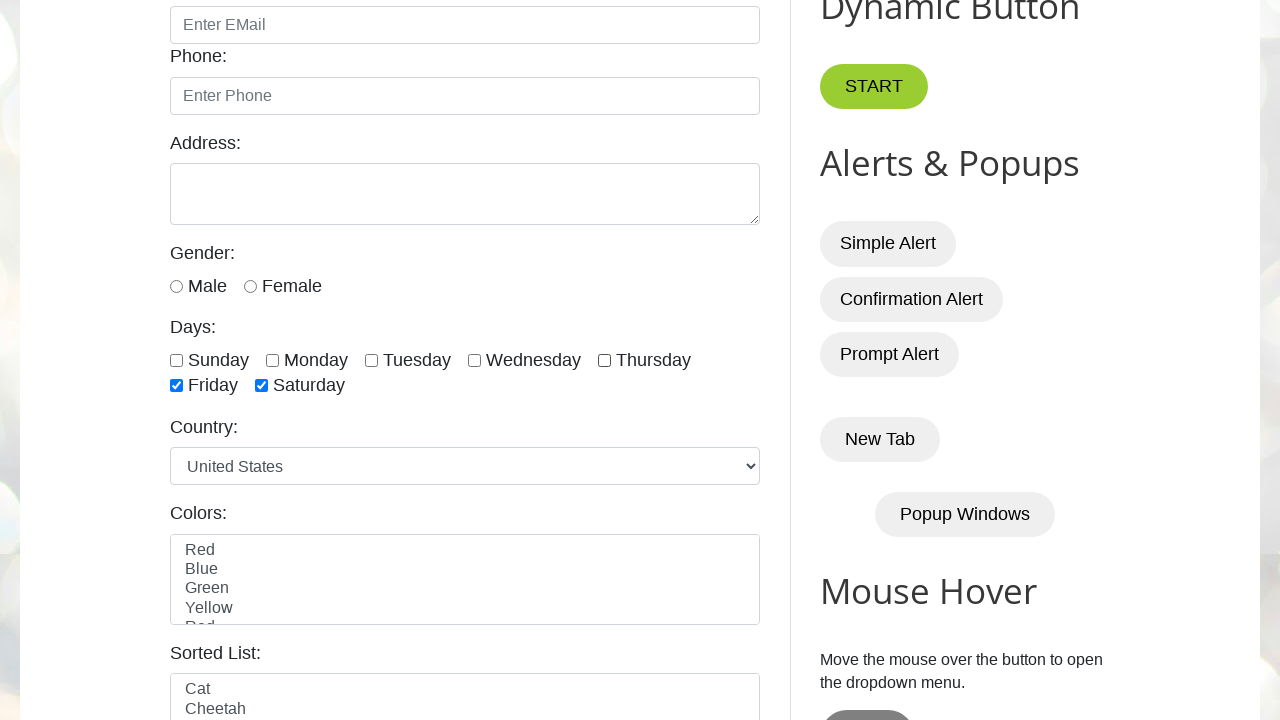

Unchecked checkbox #friday at (176, 386) on #friday
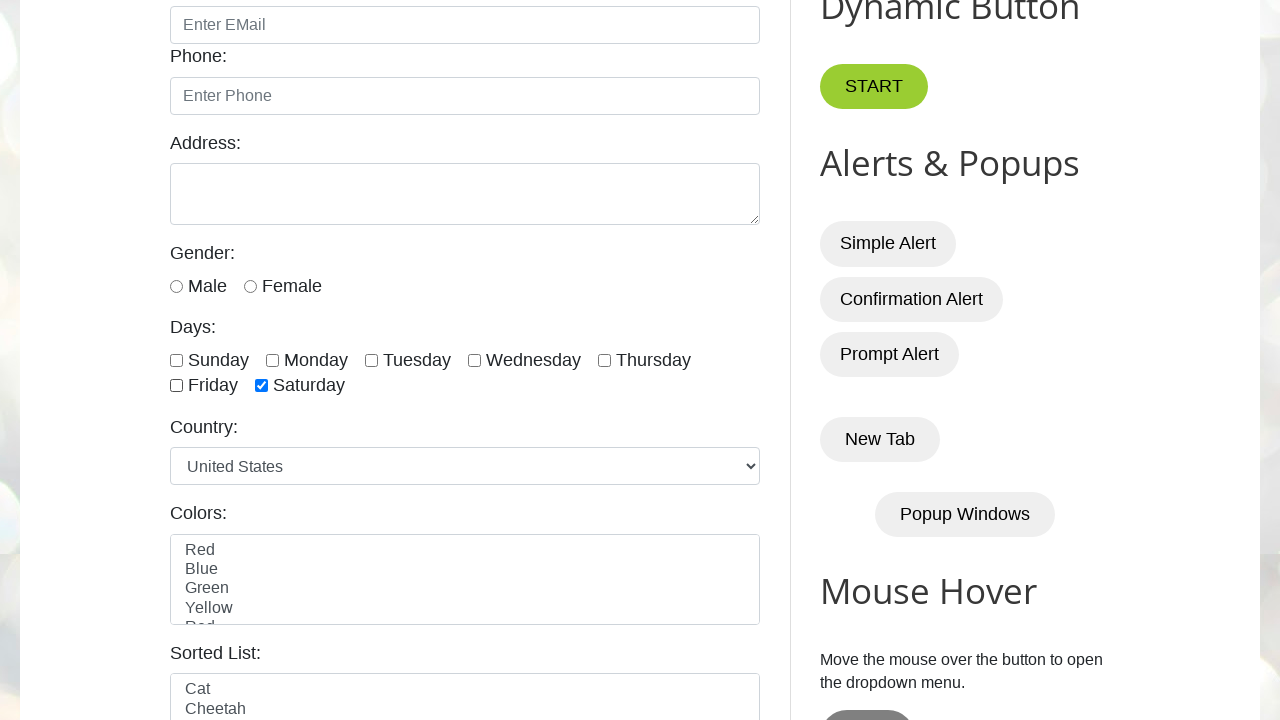

Unchecked checkbox #saturday at (262, 386) on #saturday
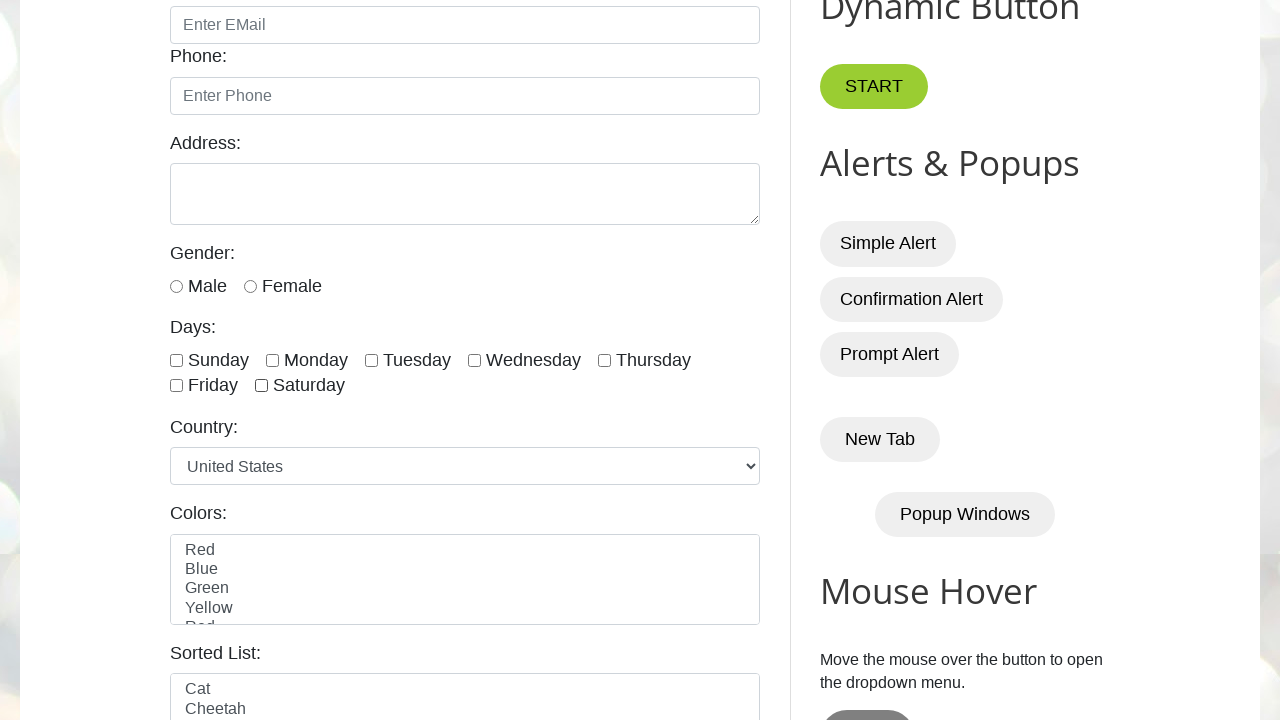

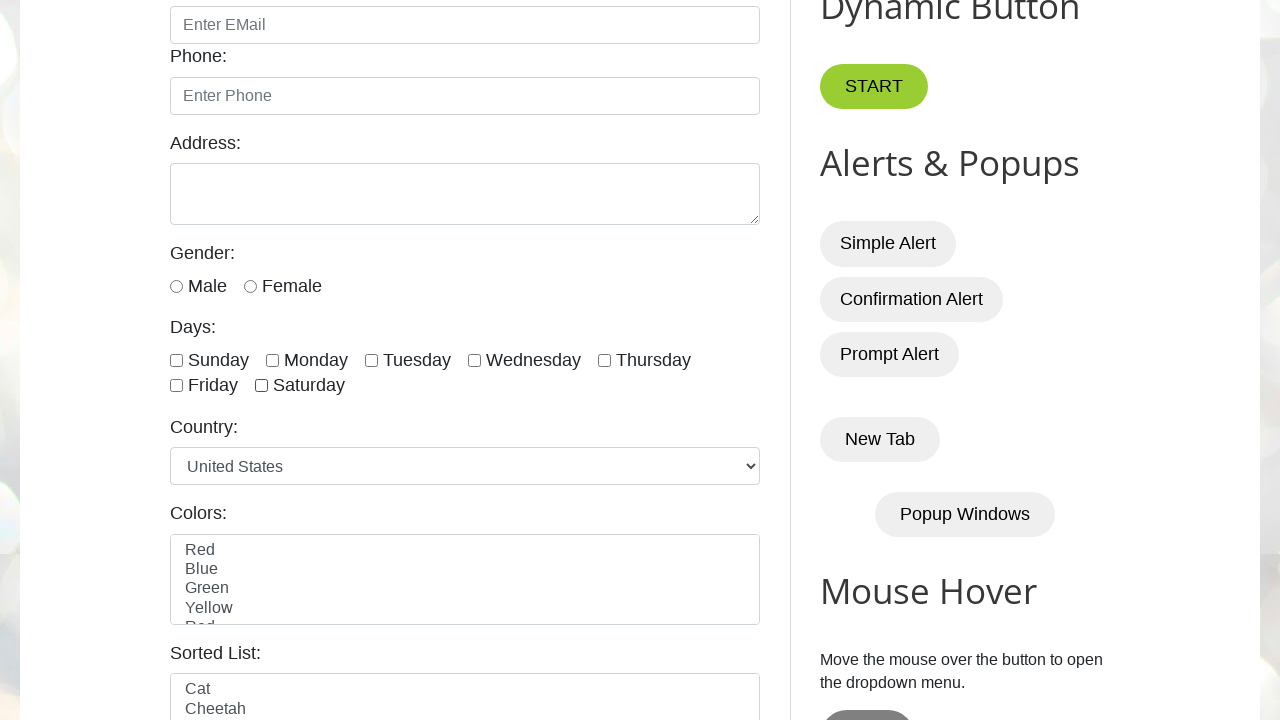